Navigates to a student apartment search page and verifies that apartment listings with availability count and price information are displayed

Starting URL: https://www.studentbostader.se/en/find-apartments/search-apartments/?sortering=hyra

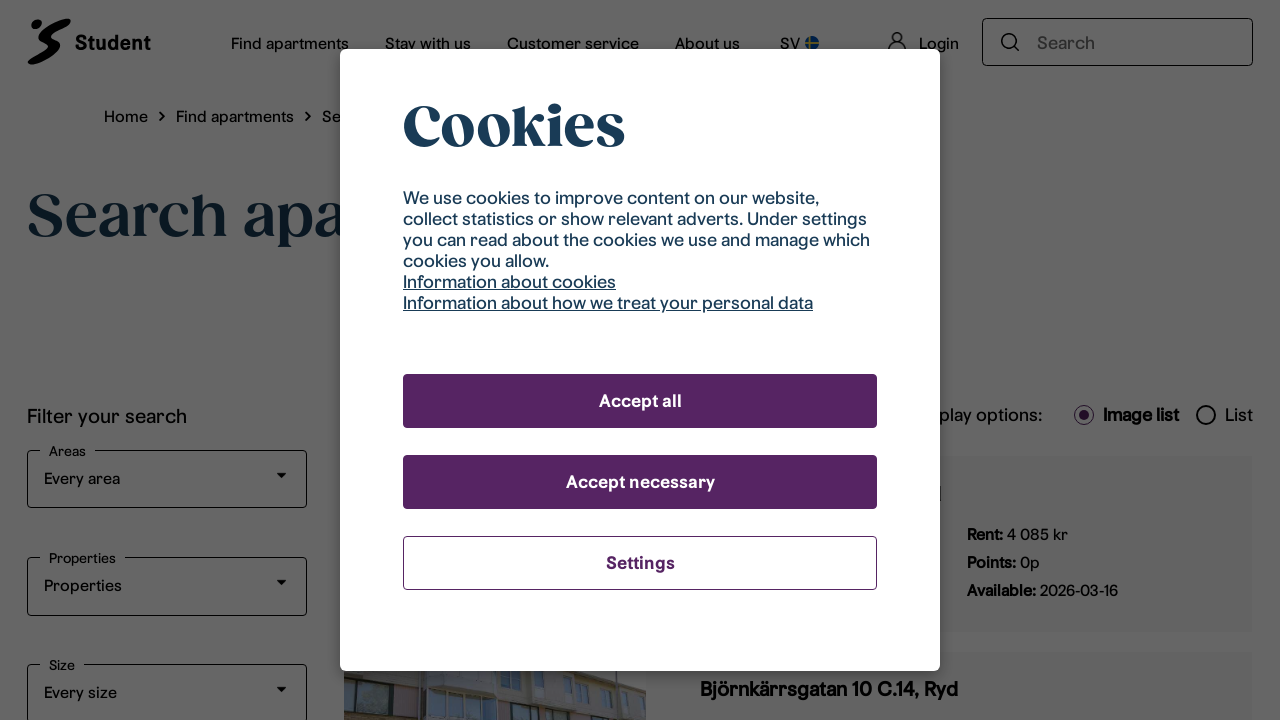

Navigated to student apartment search page
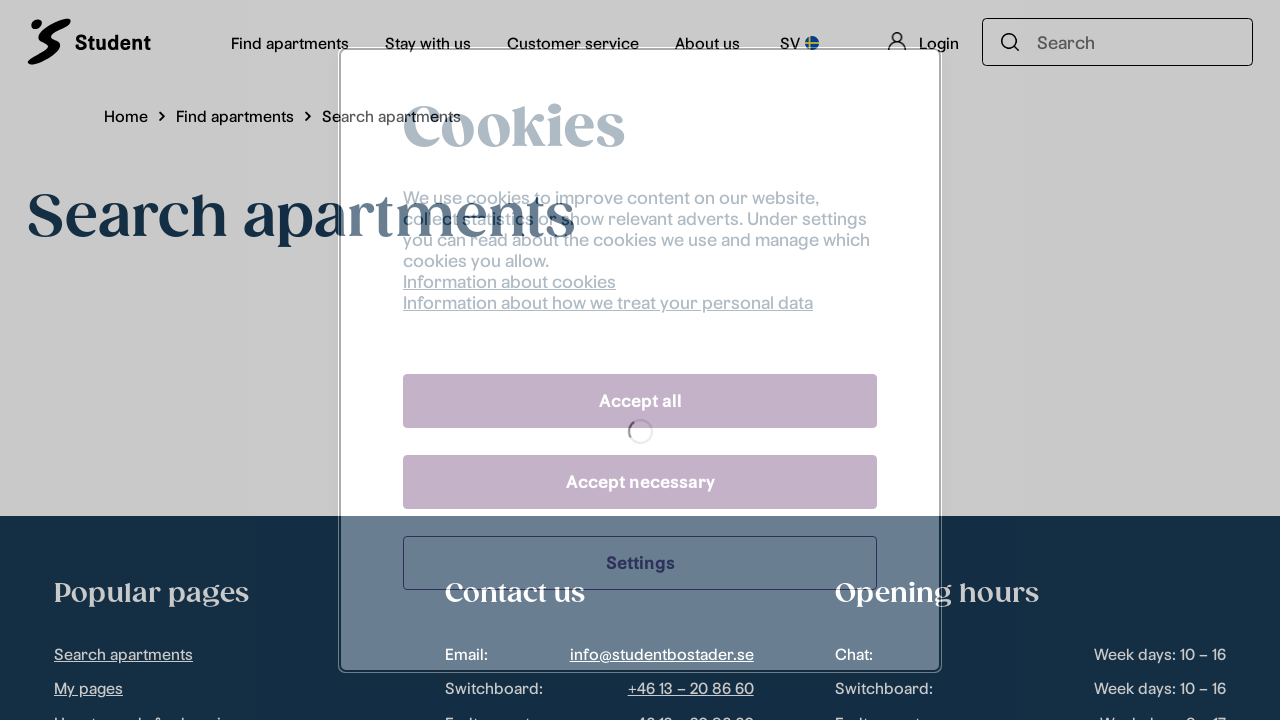

Waited for availability count element to appear
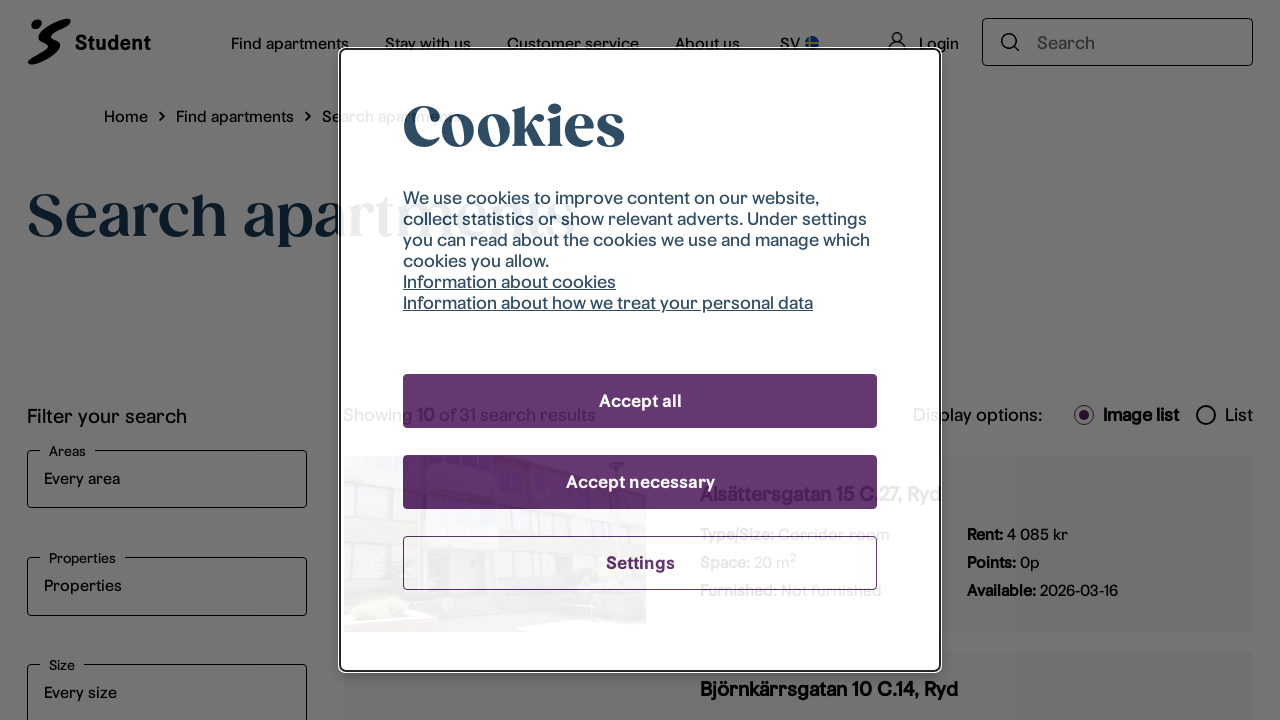

Located first availability count element
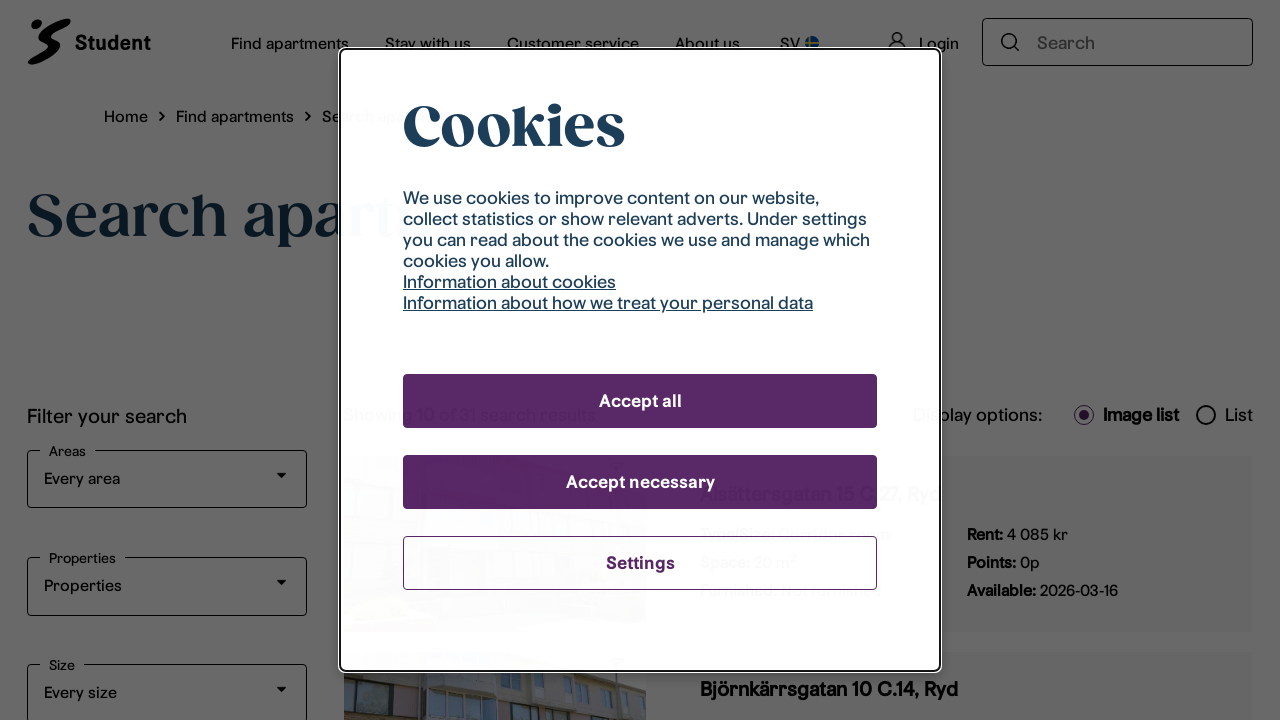

Verified availability count element is visible
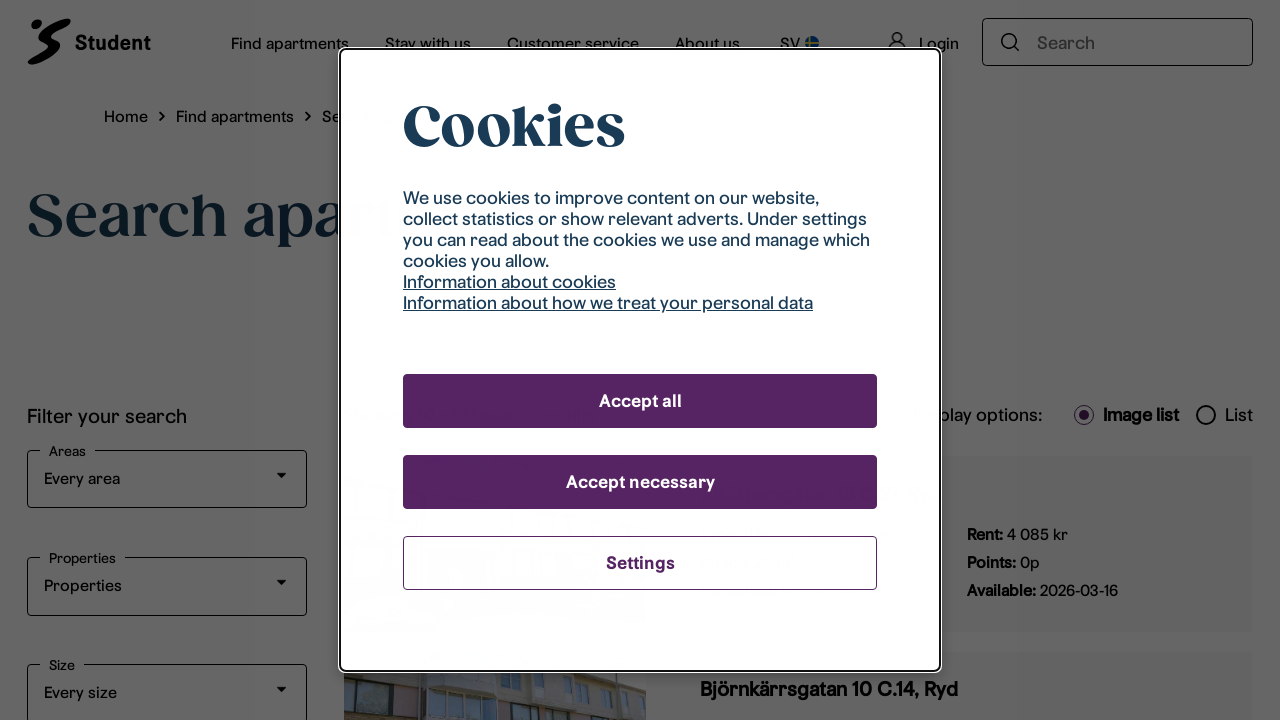

Verified apartment listings with price information are displayed
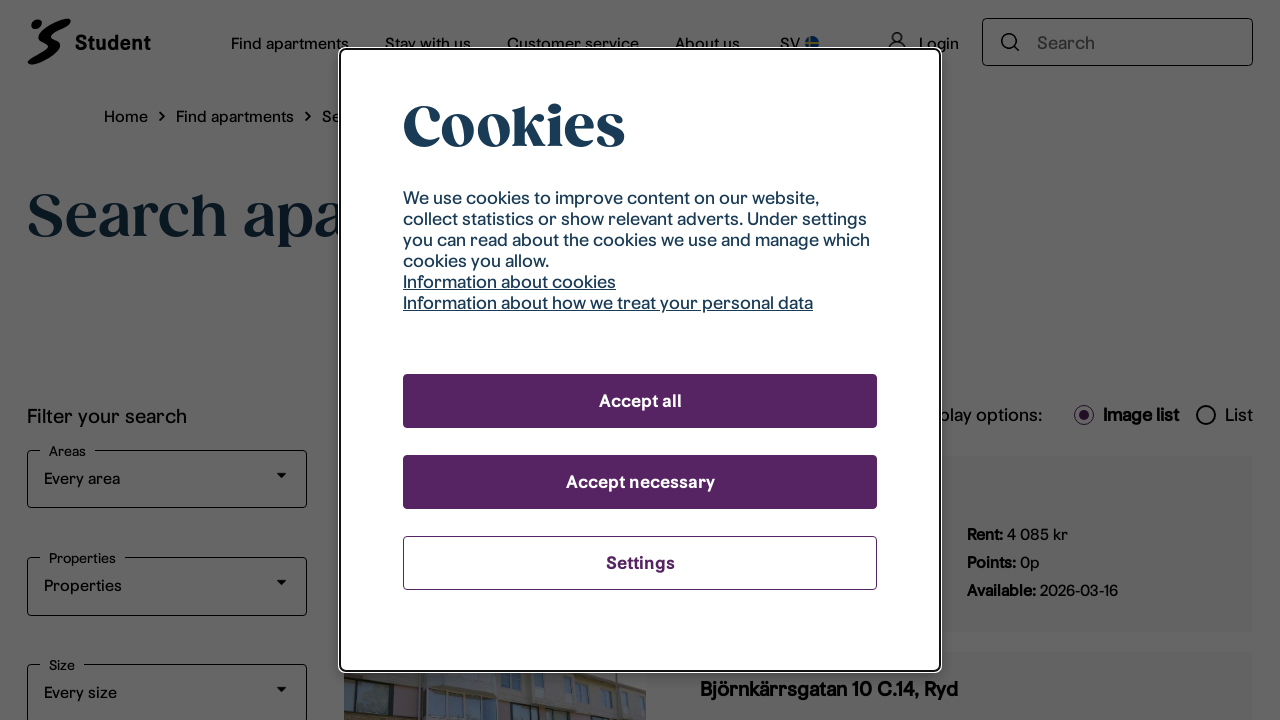

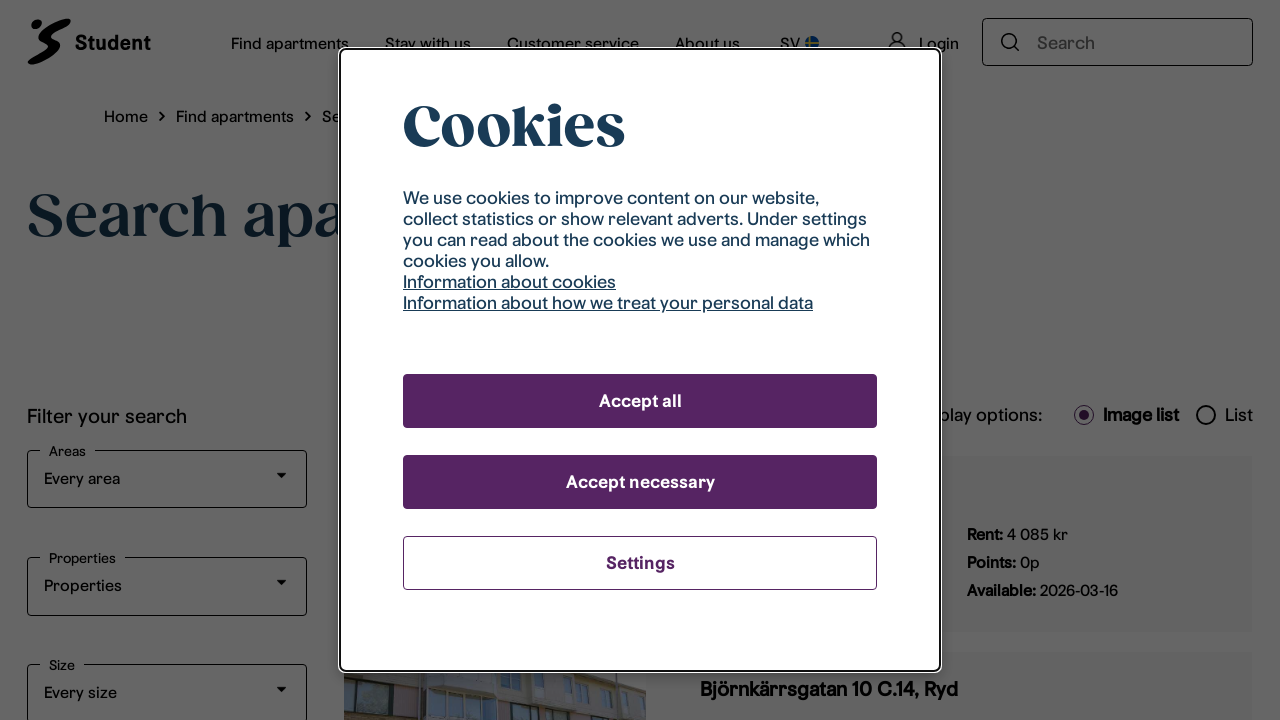